Tests the show/hide functionality of a textbox element by verifying the textbox is initially displayed, clicking the hide button, and verifying it becomes hidden

Starting URL: https://rahulshettyacademy.com/AutomationPractice/

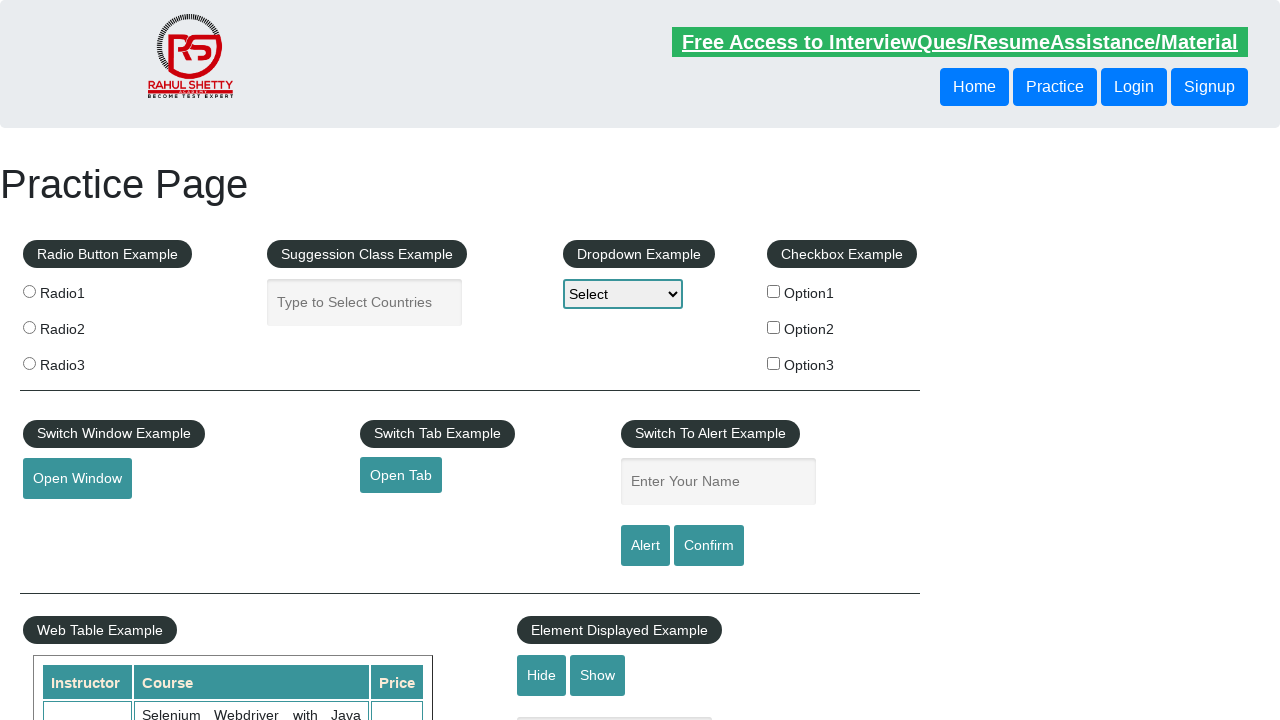

Verified textbox element is initially visible
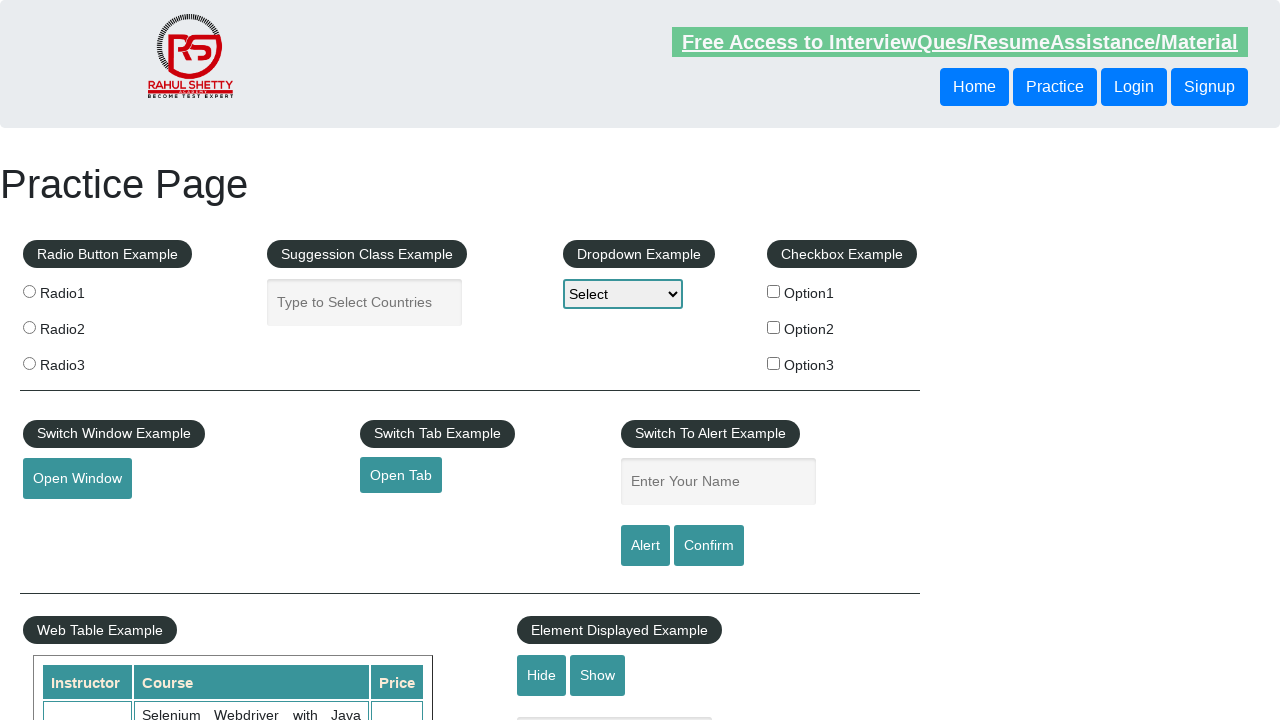

Clicked hide button to hide the textbox at (542, 675) on #hide-textbox
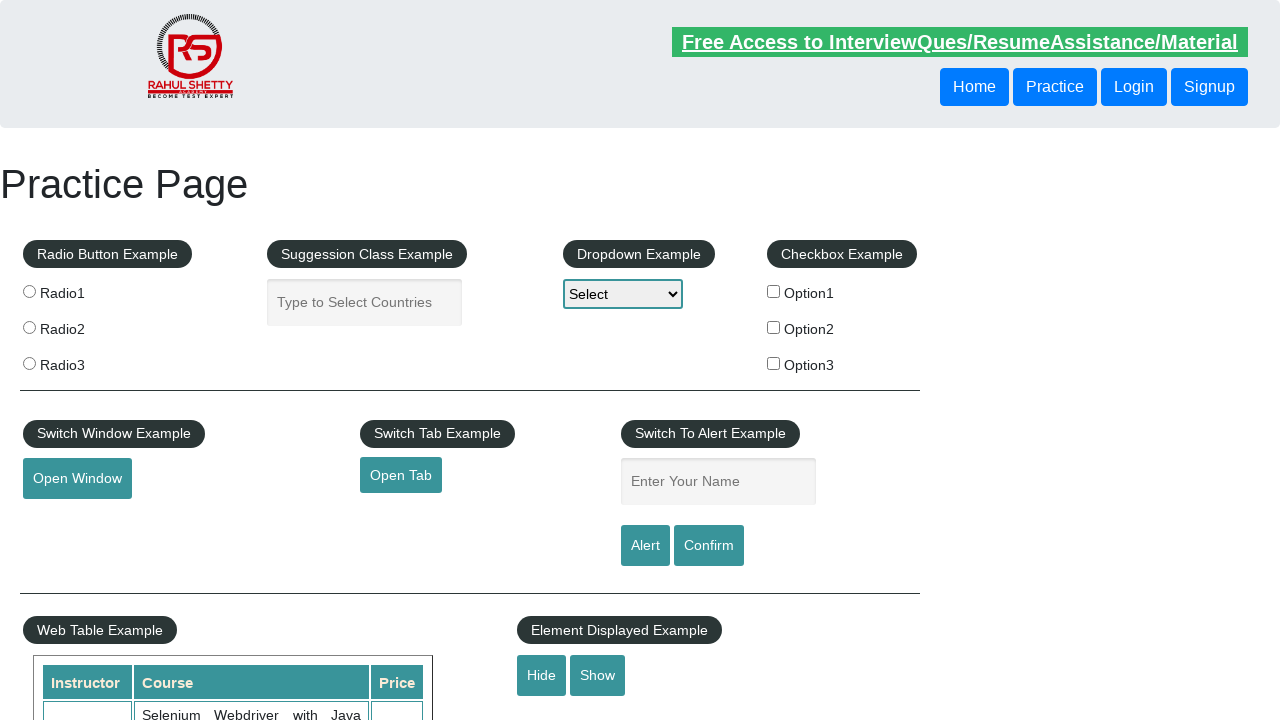

Verified textbox element is now hidden
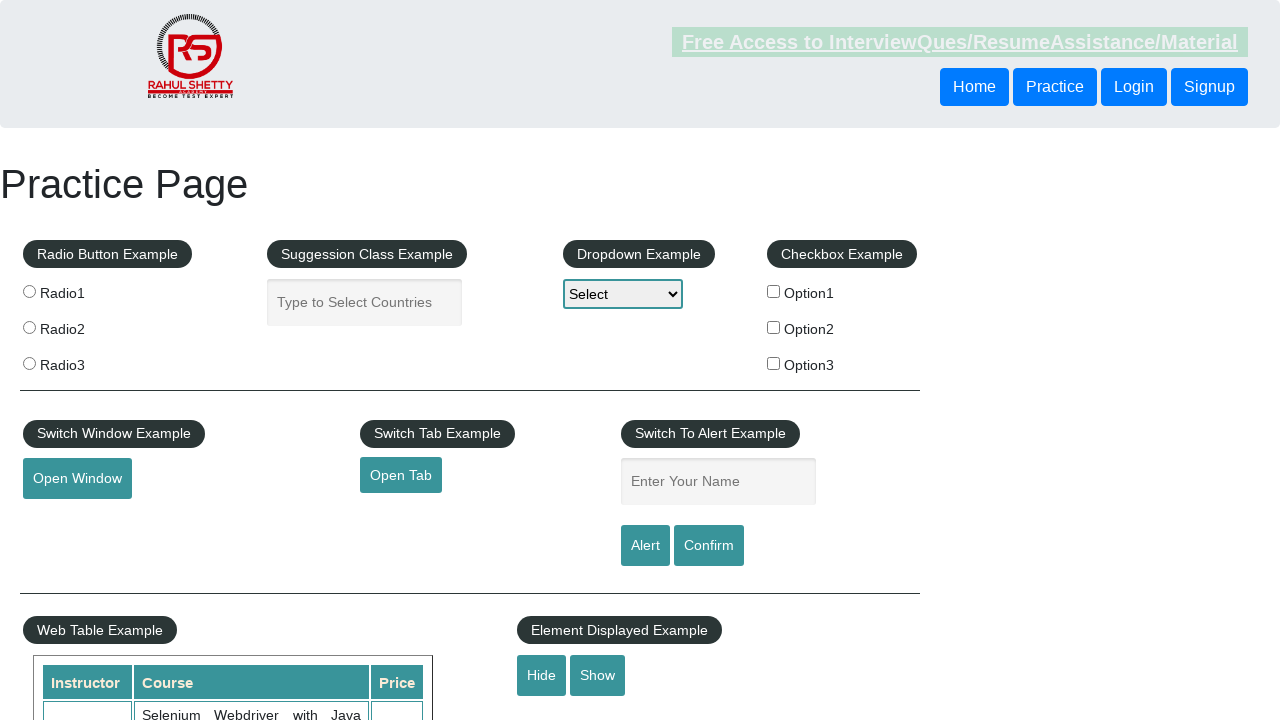

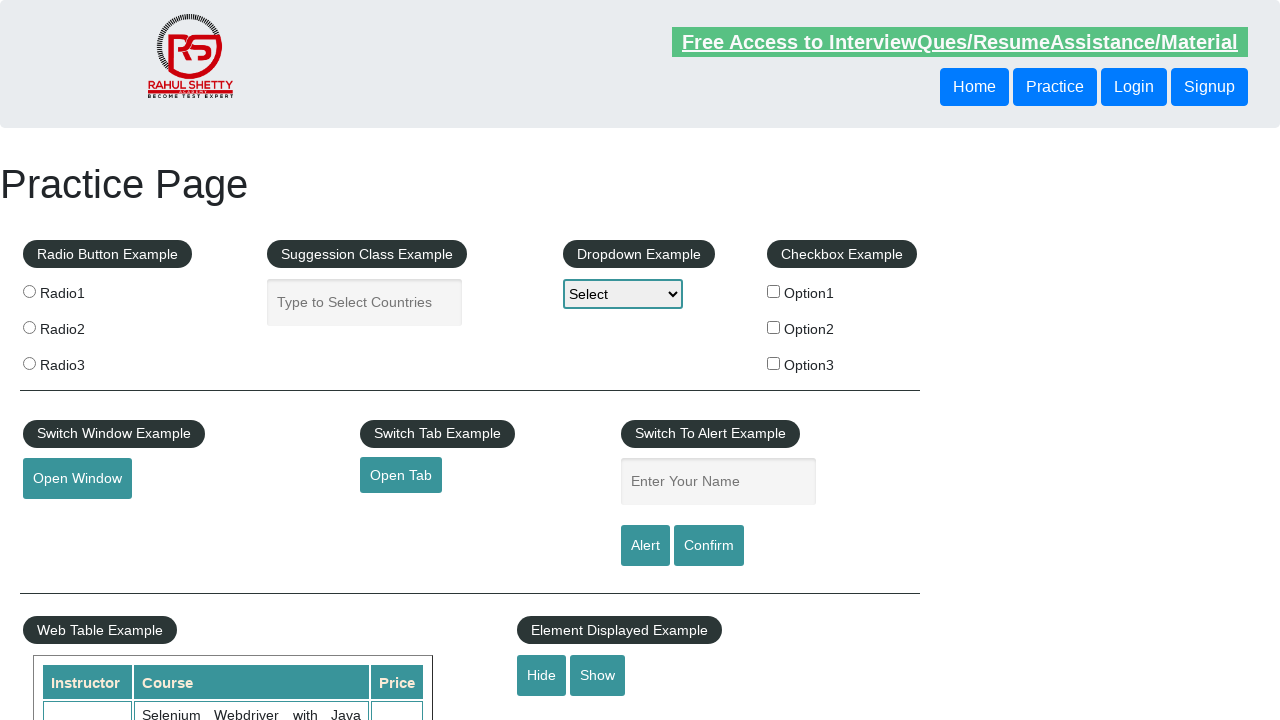